Tests JavaScript alert handling on a demo page by clicking buttons that trigger different types of alerts (simple alert and prompt alert) and interacting with them by accepting and entering text.

Starting URL: https://demoqa.com/alerts

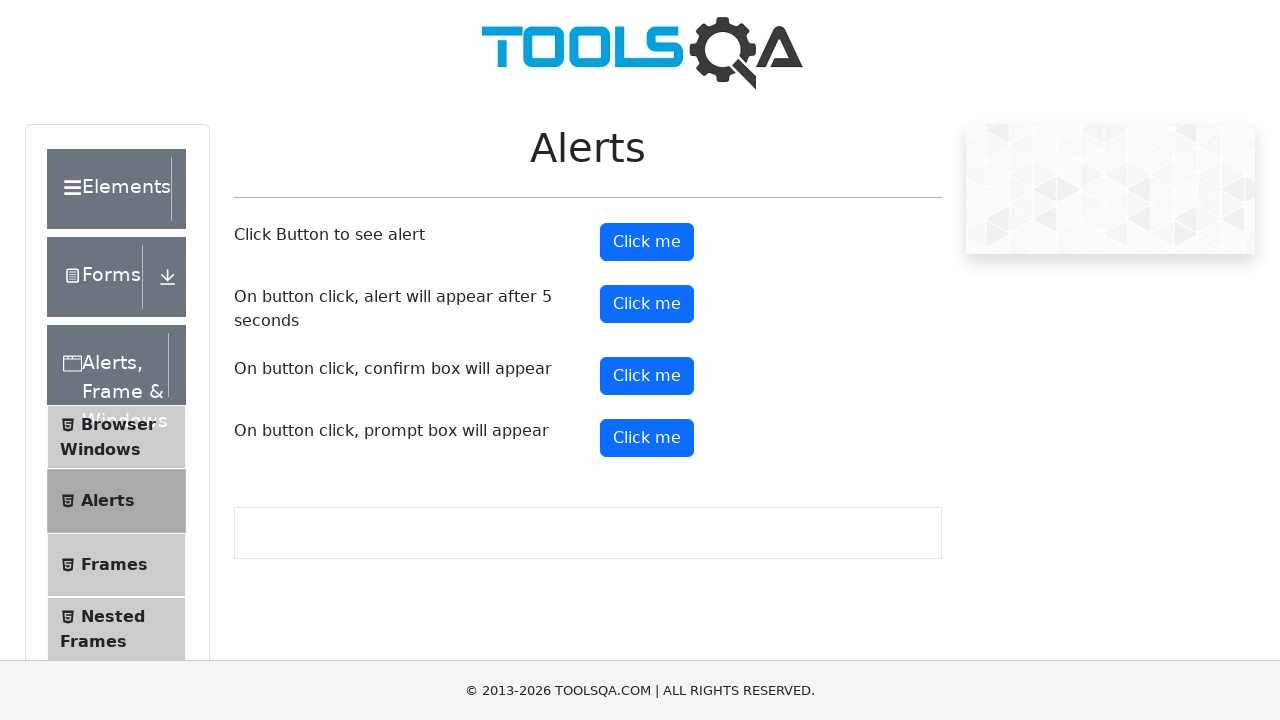

Clicked the alert button to trigger simple alert at (647, 242) on button#alertButton
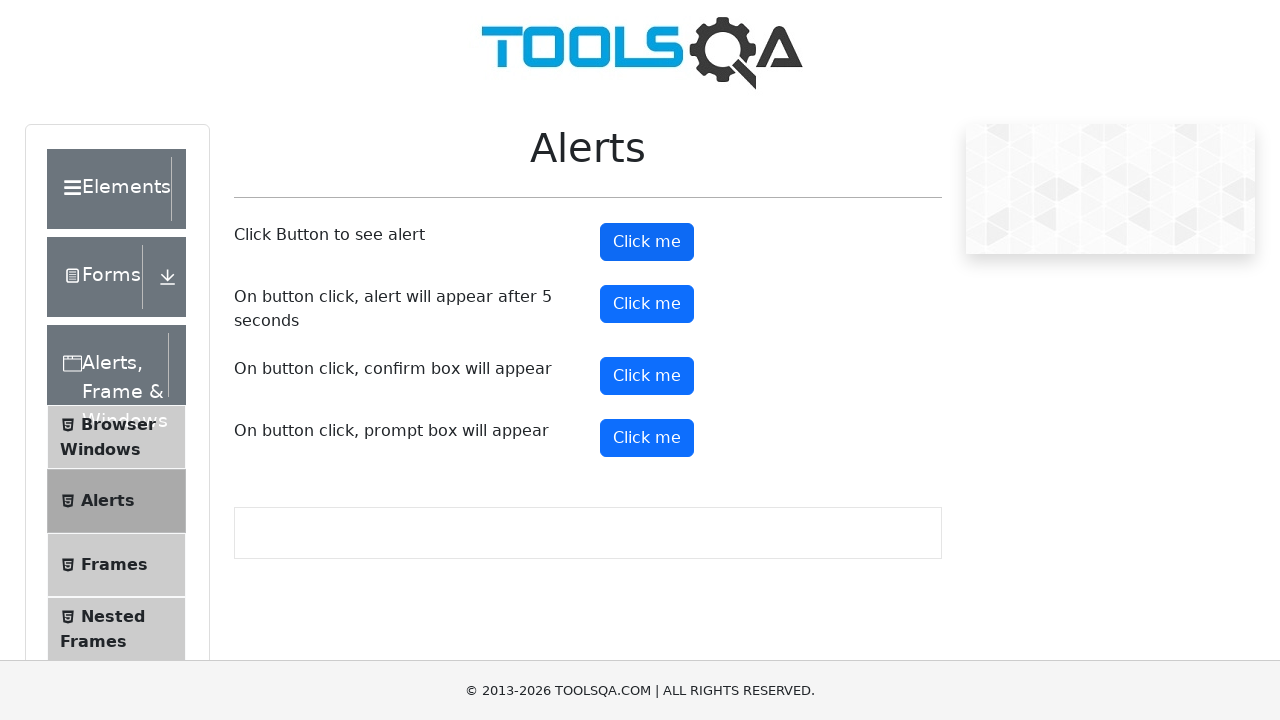

Set up dialog handler to accept simple alert
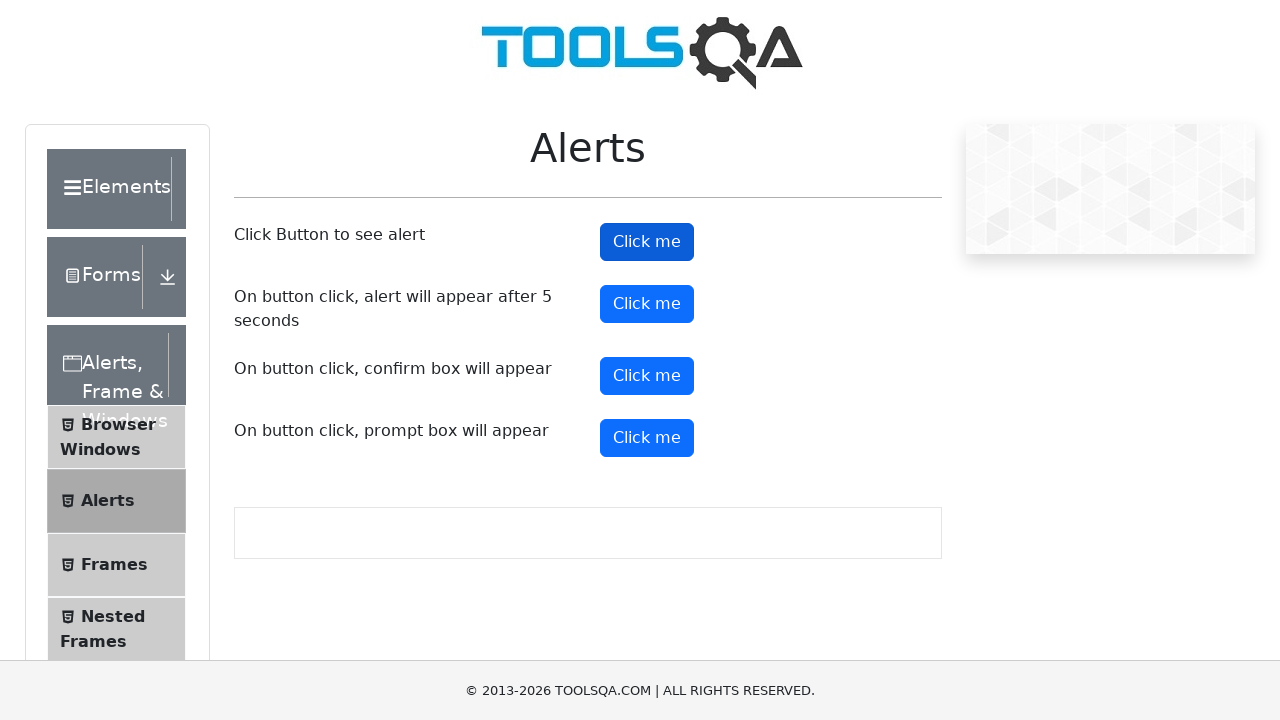

Waited for simple alert to be processed
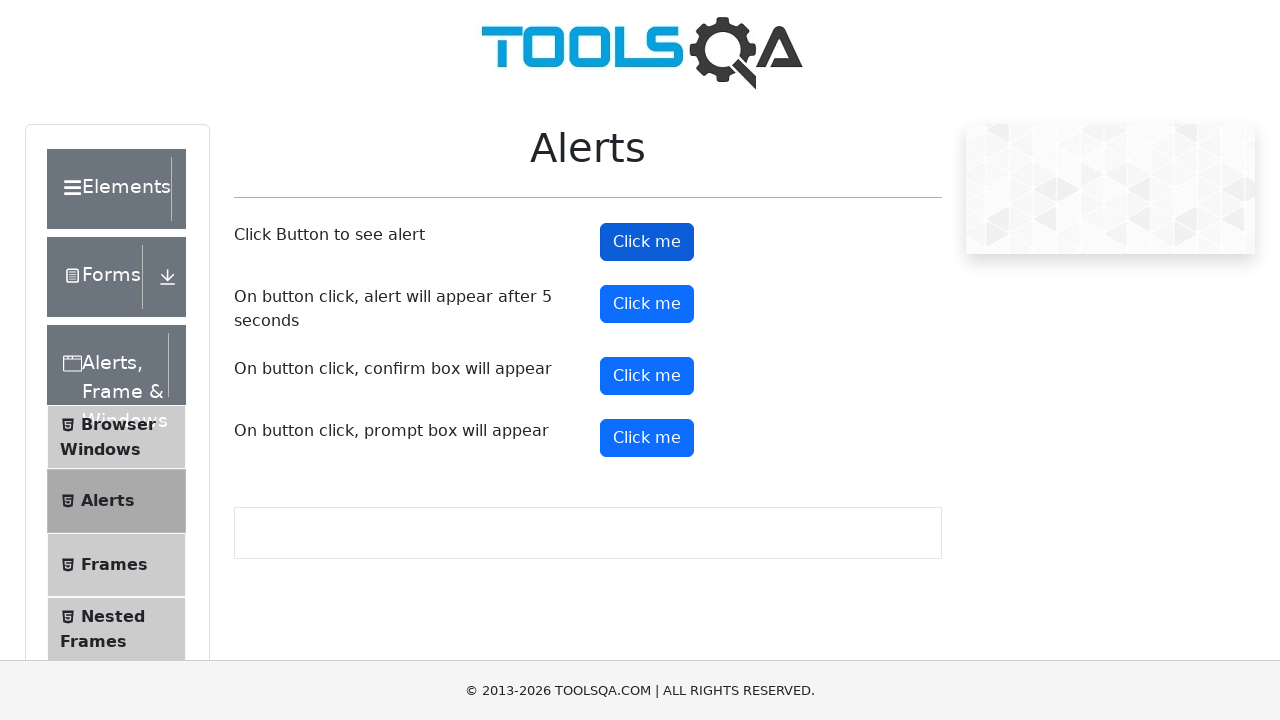

Clicked the prompt button to trigger prompt dialog at (647, 438) on button#promtButton
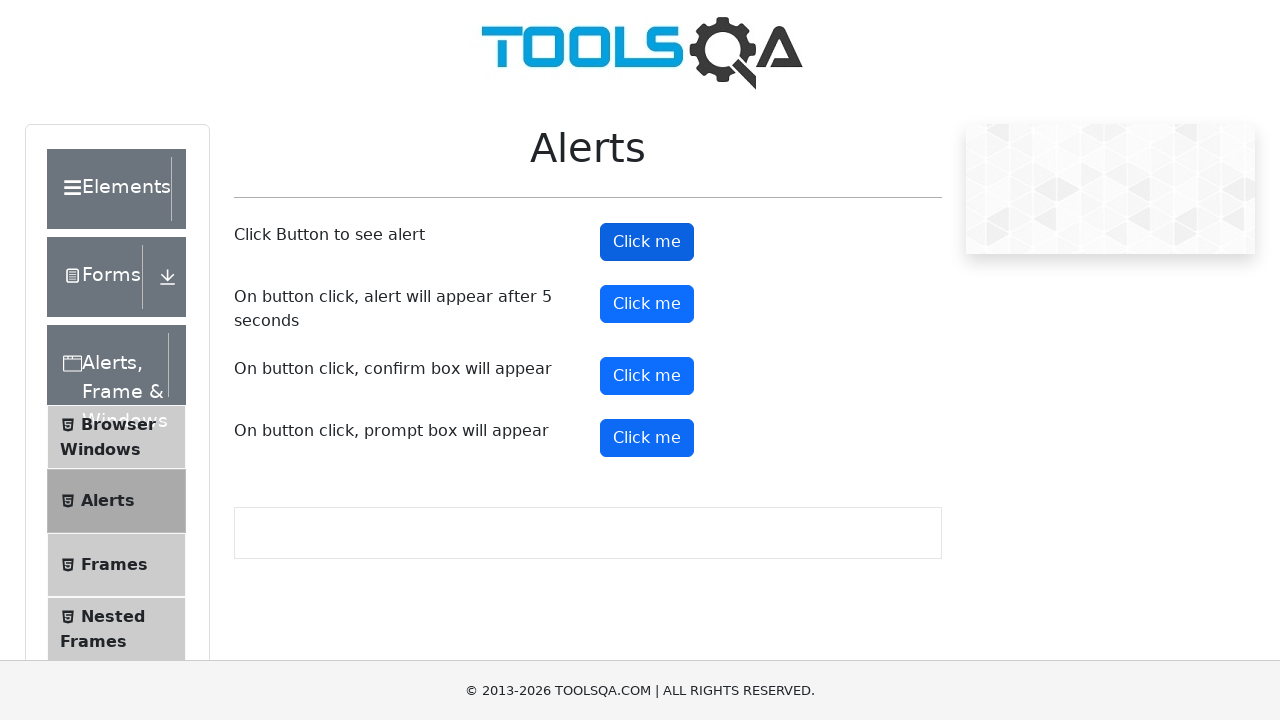

Set up dialog handler to accept prompt and enter 'Checking' text
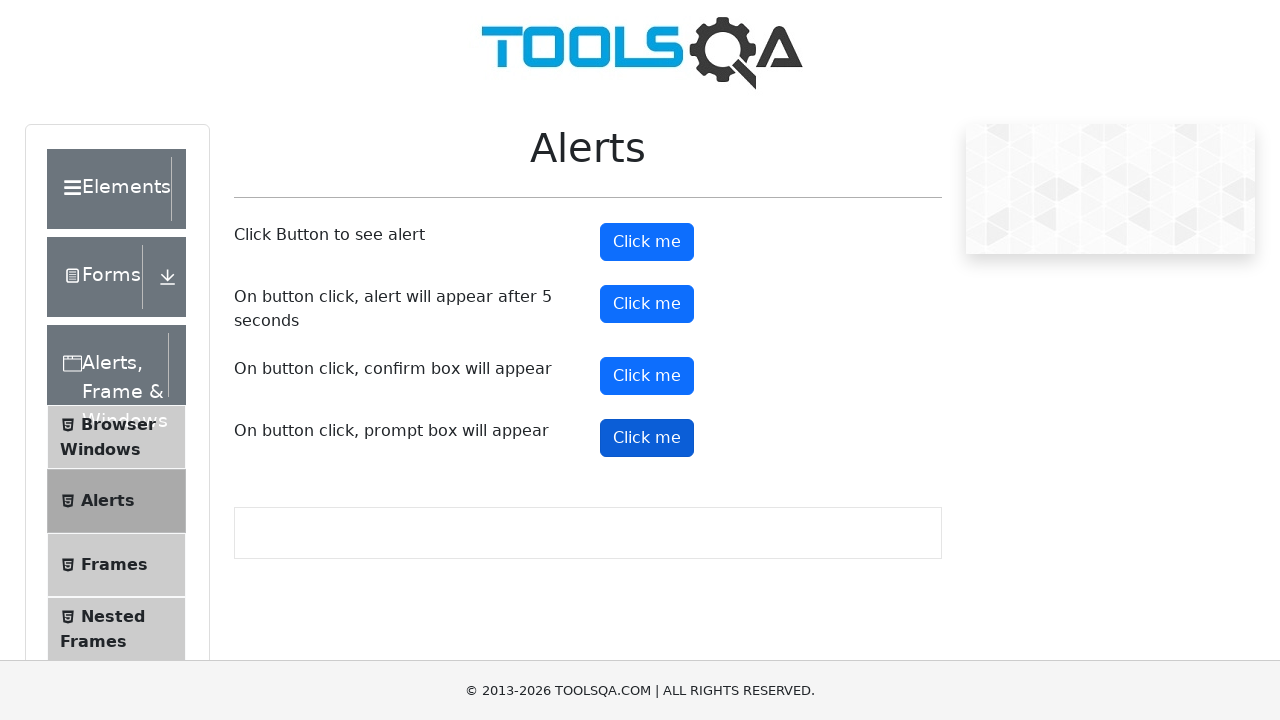

Waited for prompt dialog interaction to complete
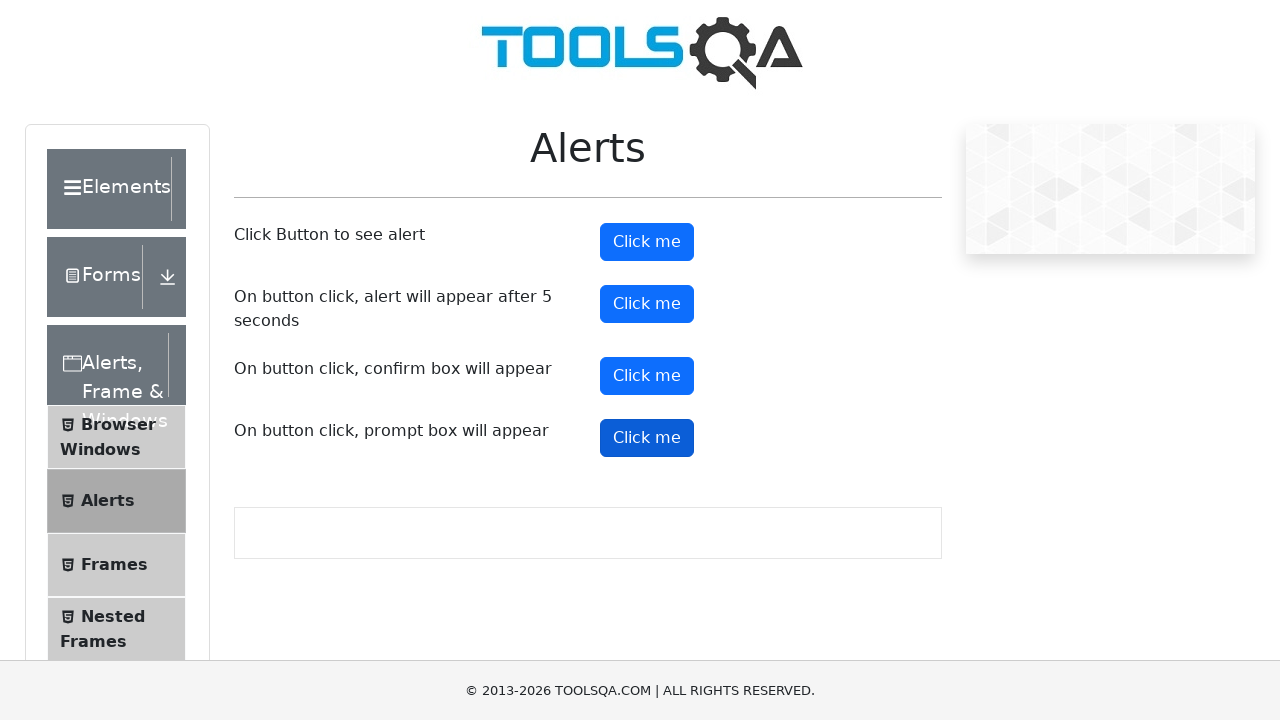

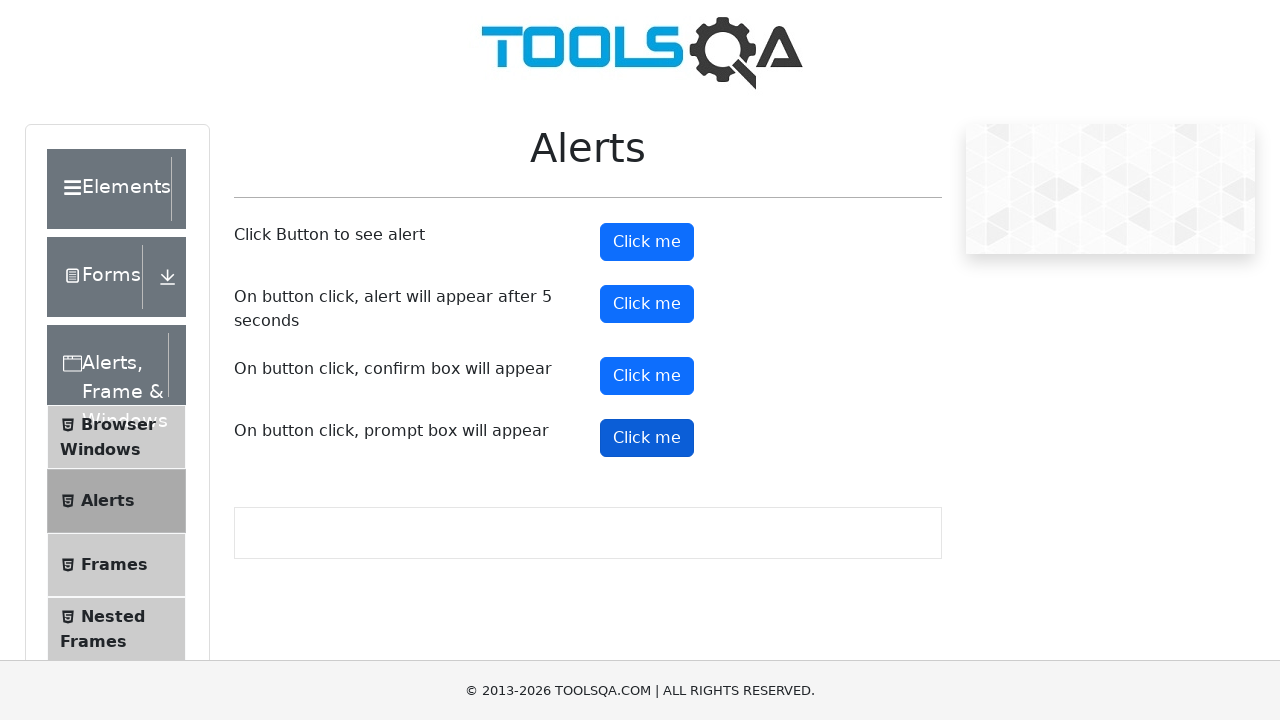